Tests dropdown selection functionality by selecting an option from the Skills dropdown and verifying the selection state of options

Starting URL: https://demo.automationtesting.in/Register.html

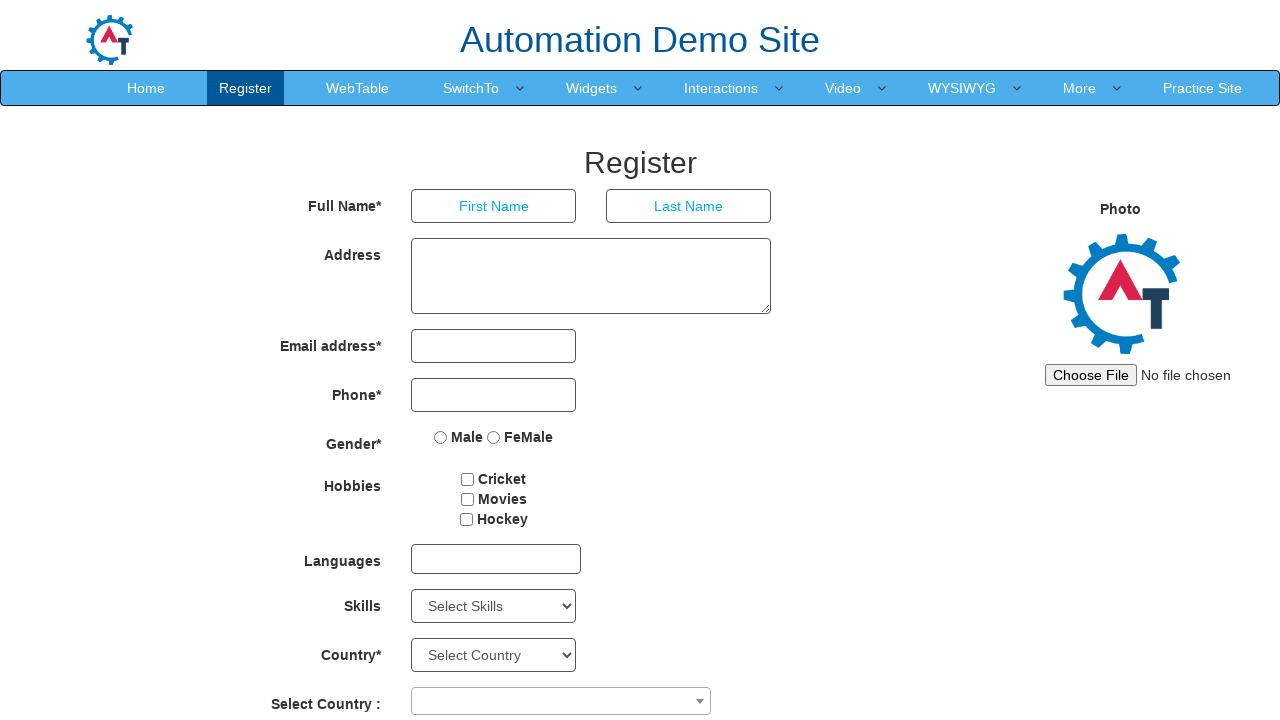

Navigated to Registration page
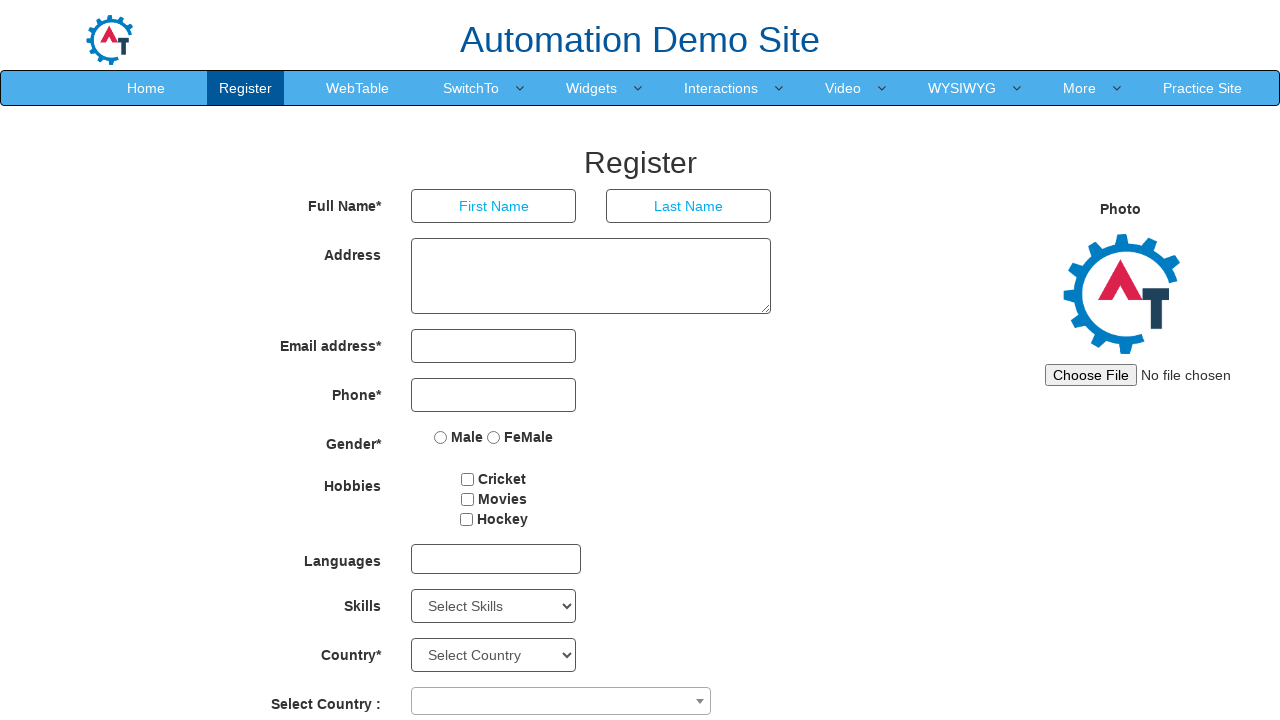

Selected 'Mac' option from Skills dropdown on #Skills
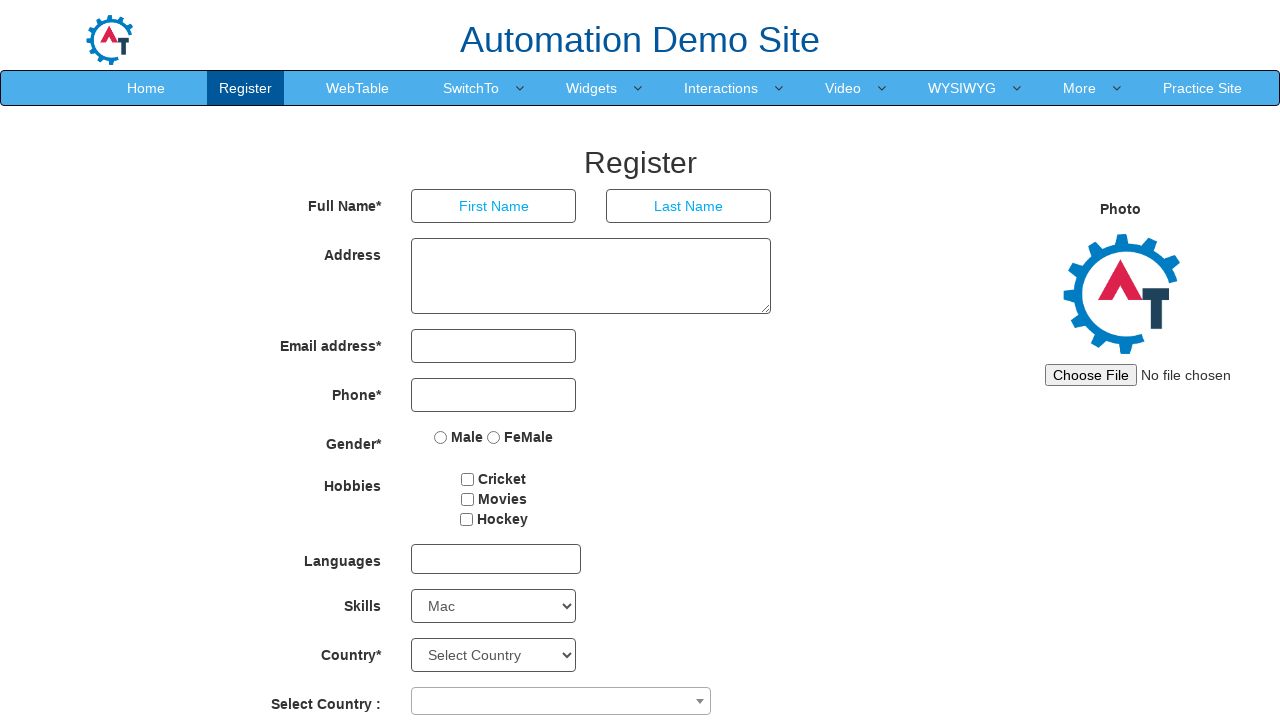

Verified that Skills dropdown has a selected value
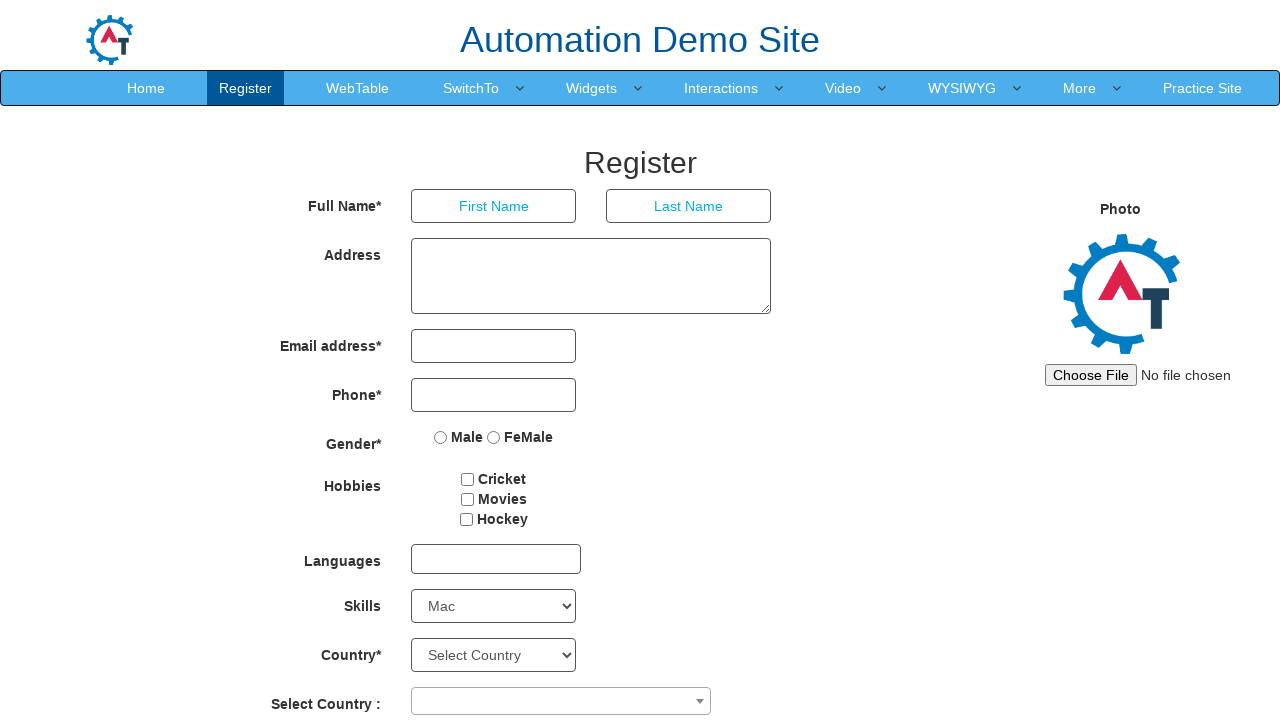

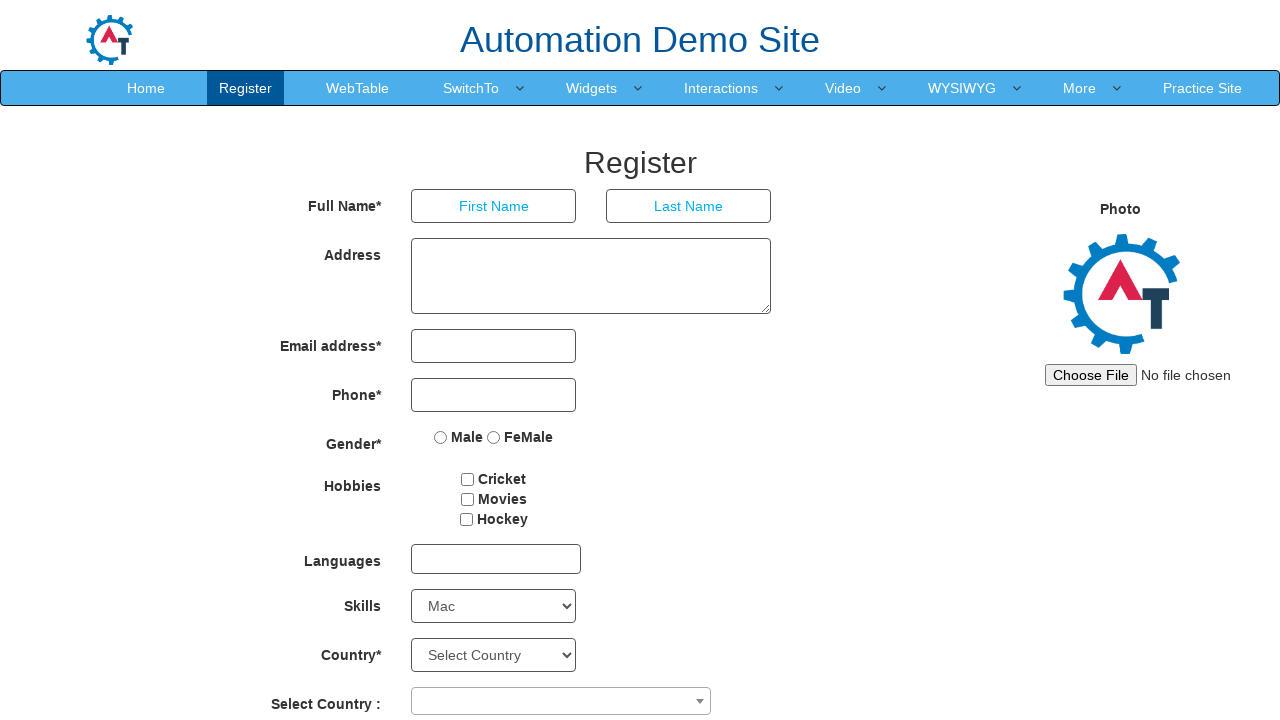